Tests pagination functionality on a news website by waiting for articles to load and clicking the "Next" button multiple times to navigate through pages

Starting URL: https://www.dailynewsegypt.com/category/business/real-estate-a-construction/

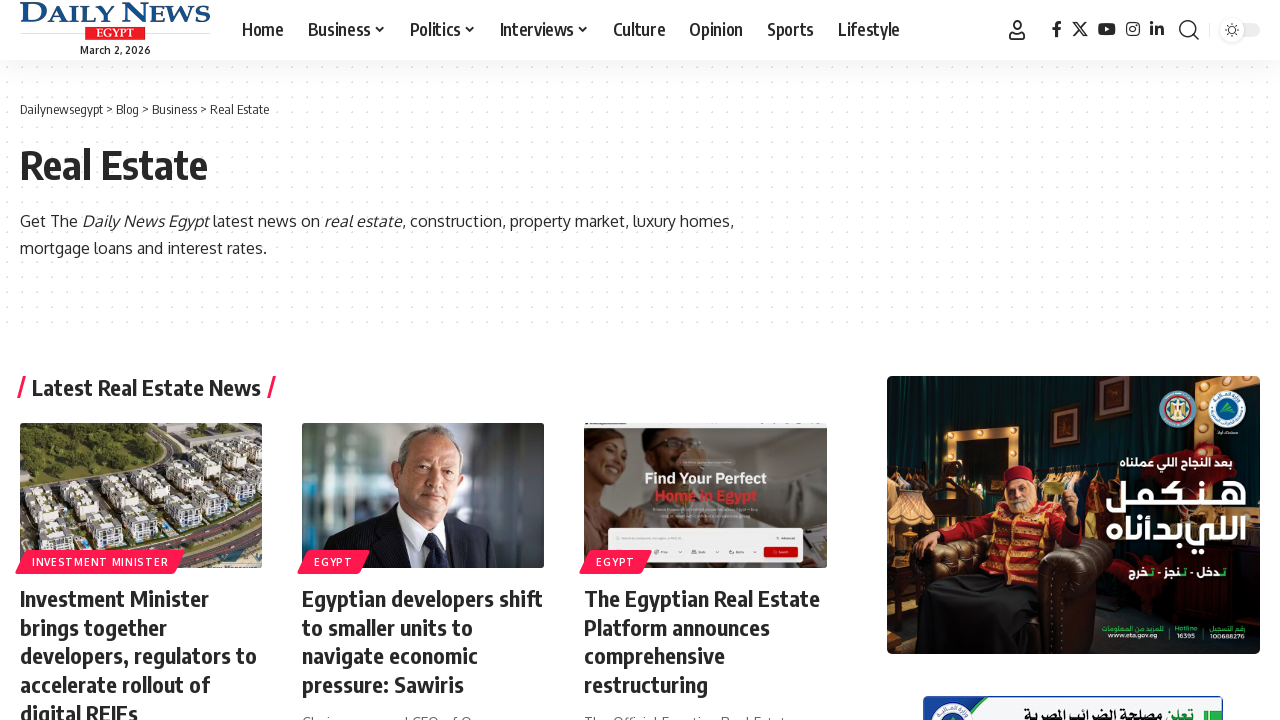

Waited for articles container to load on initial page
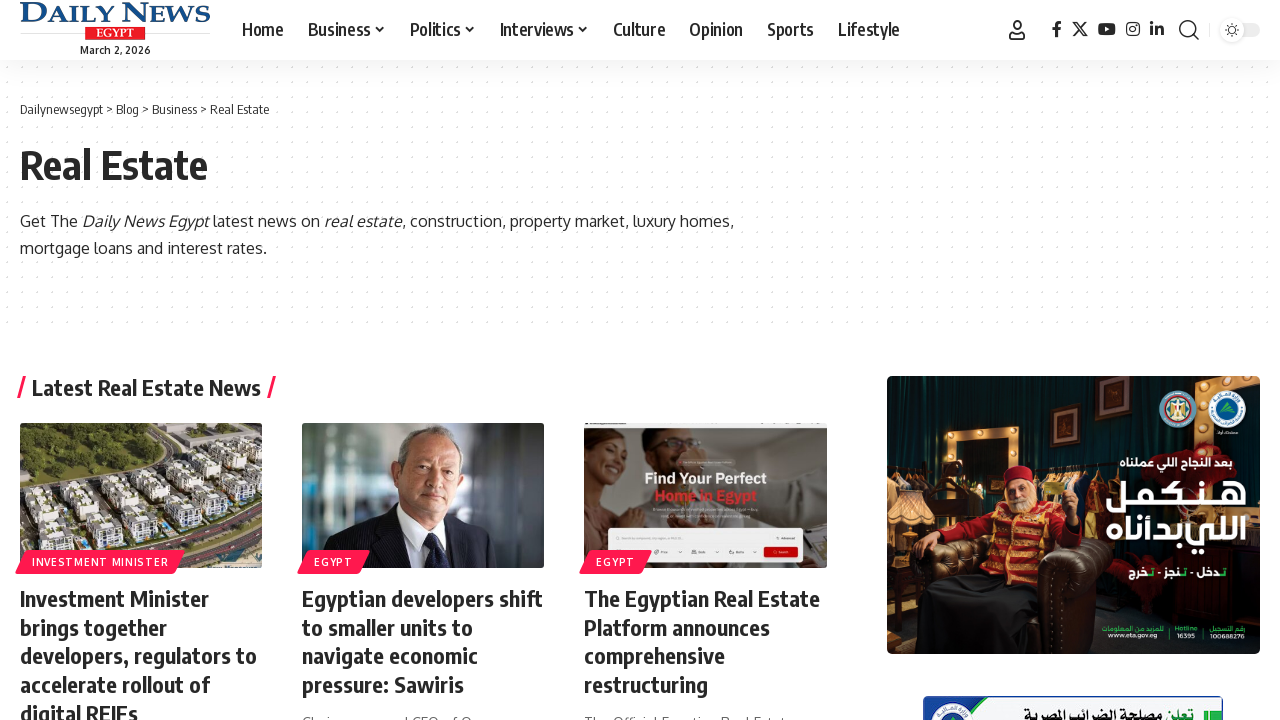

Verified articles are visible on current page
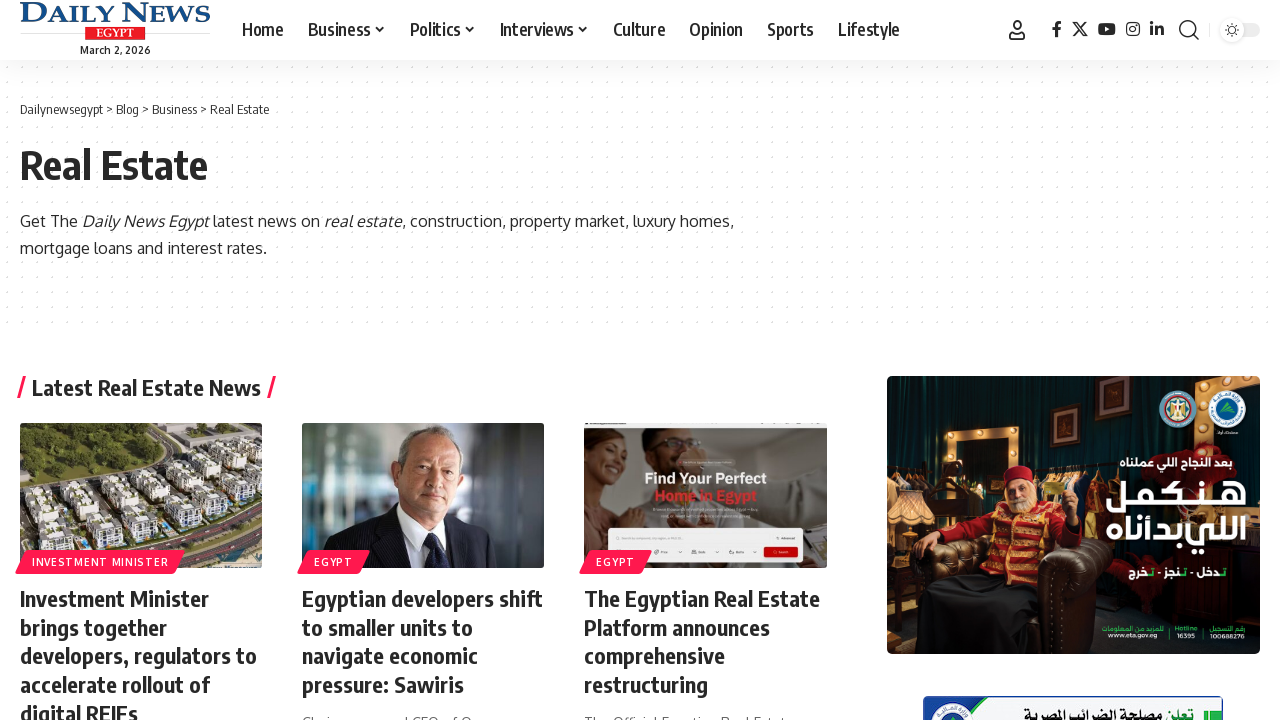

Located next page button
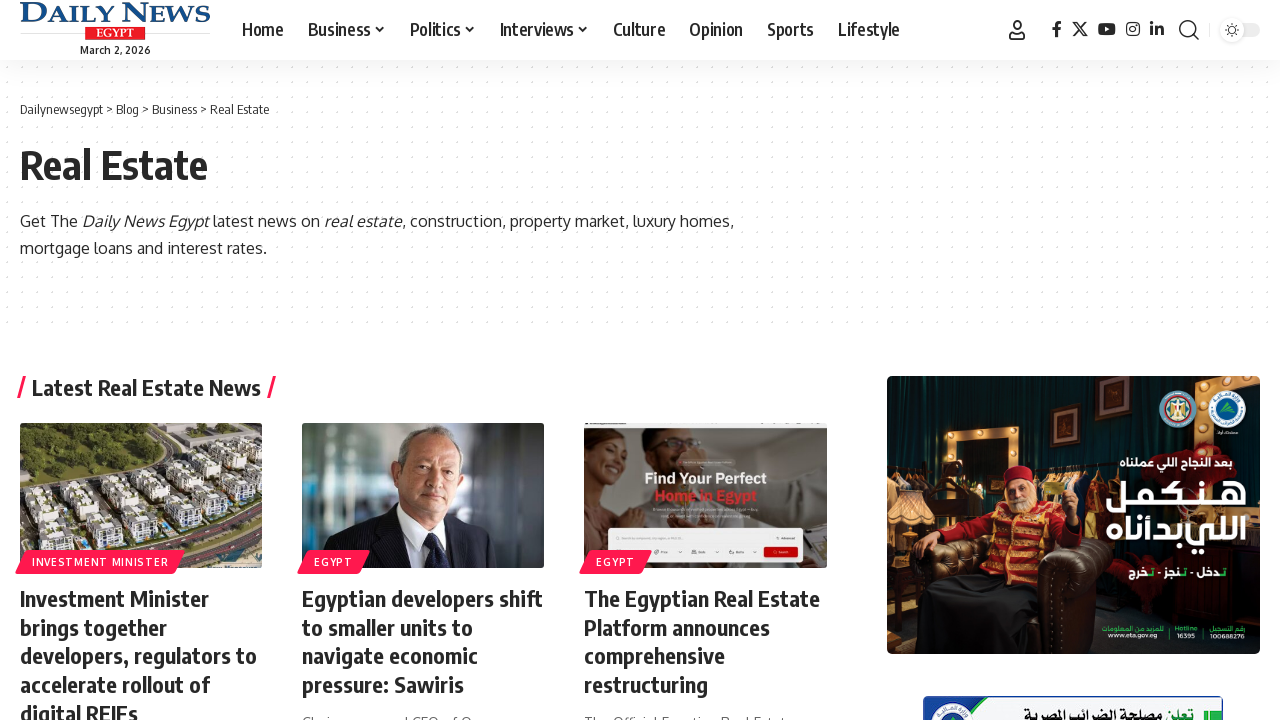

Clicked next button to navigate to page 2 at (565, 360) on a.next
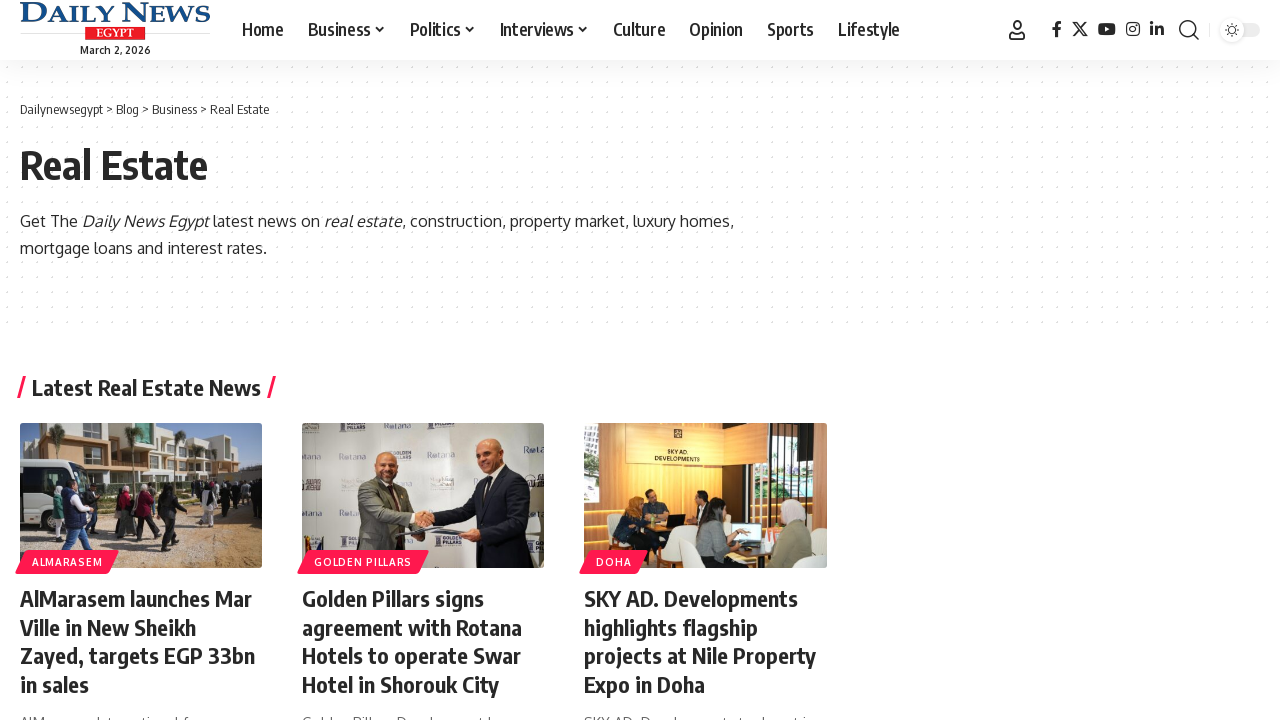

Waited for new articles to load on next page
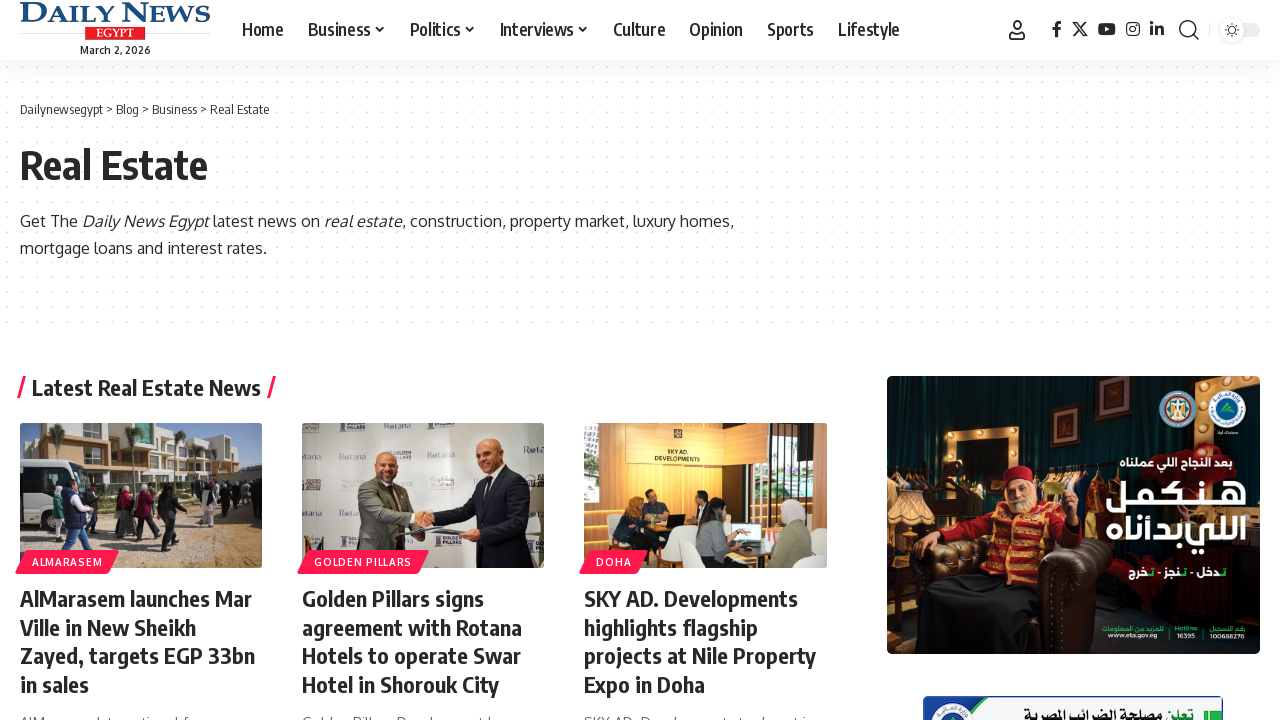

Verified articles are visible on current page
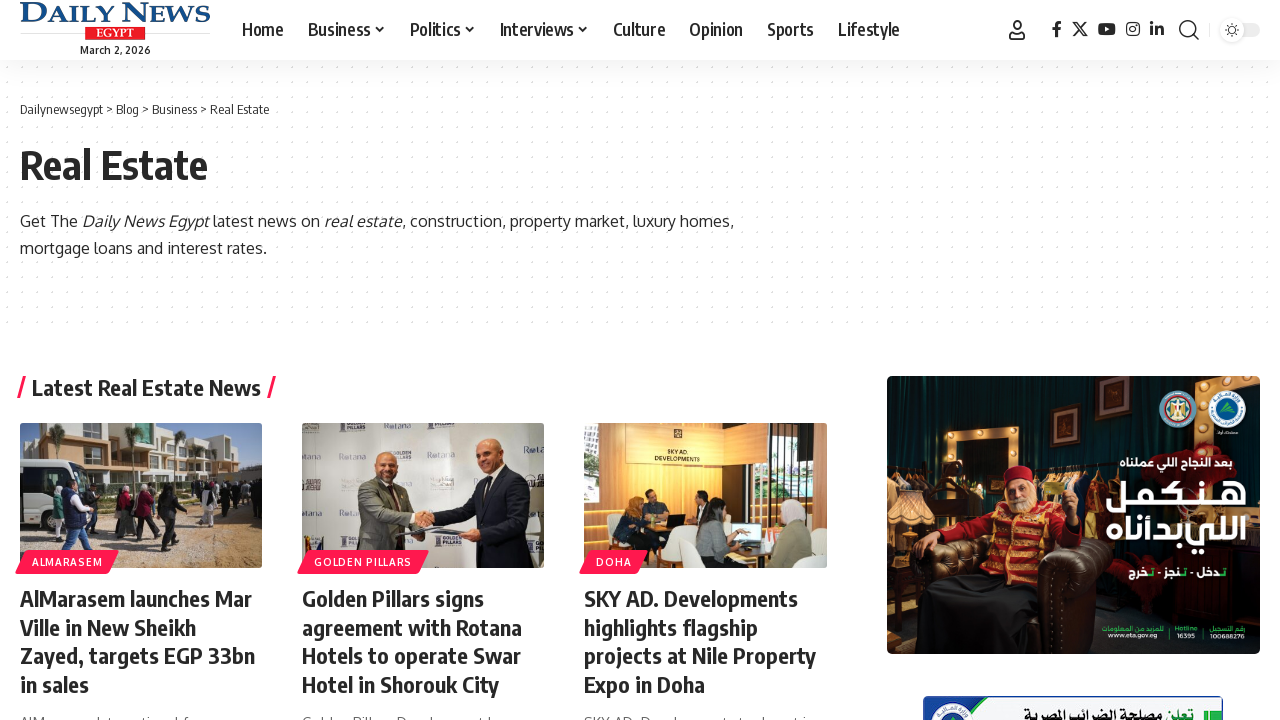

Located next page button
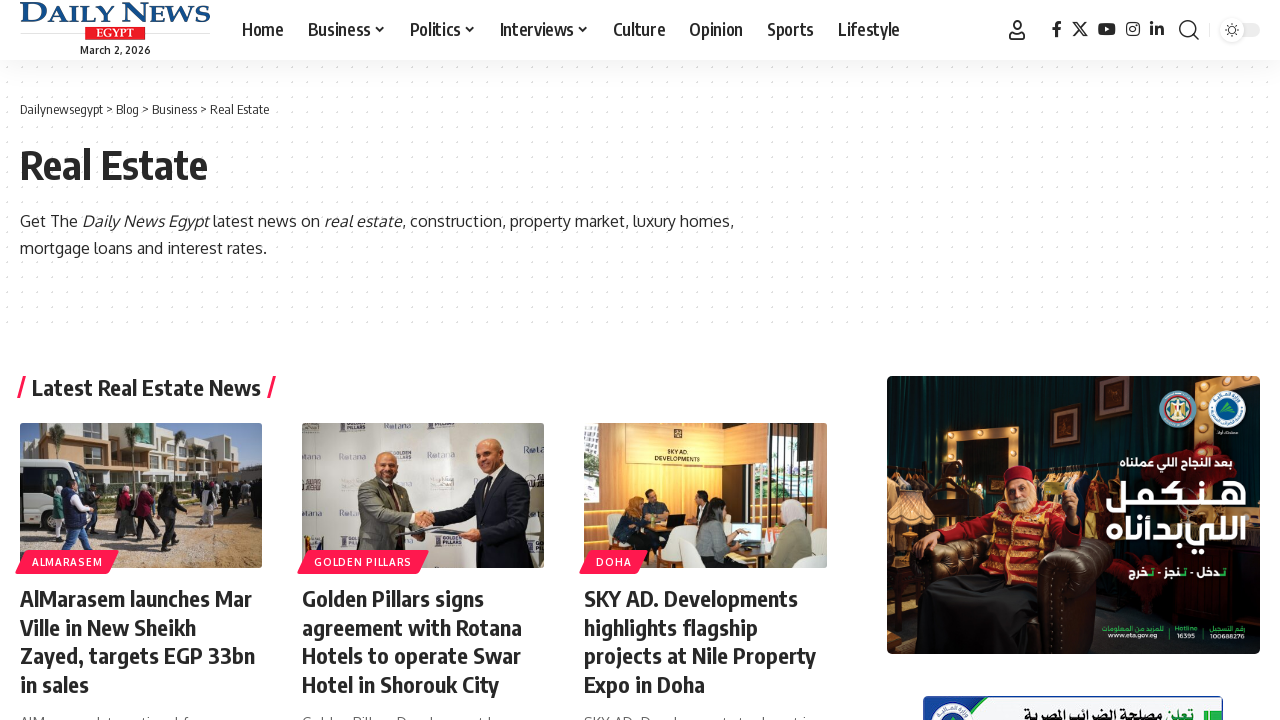

Clicked next button to navigate to page 3 at (613, 360) on a.next
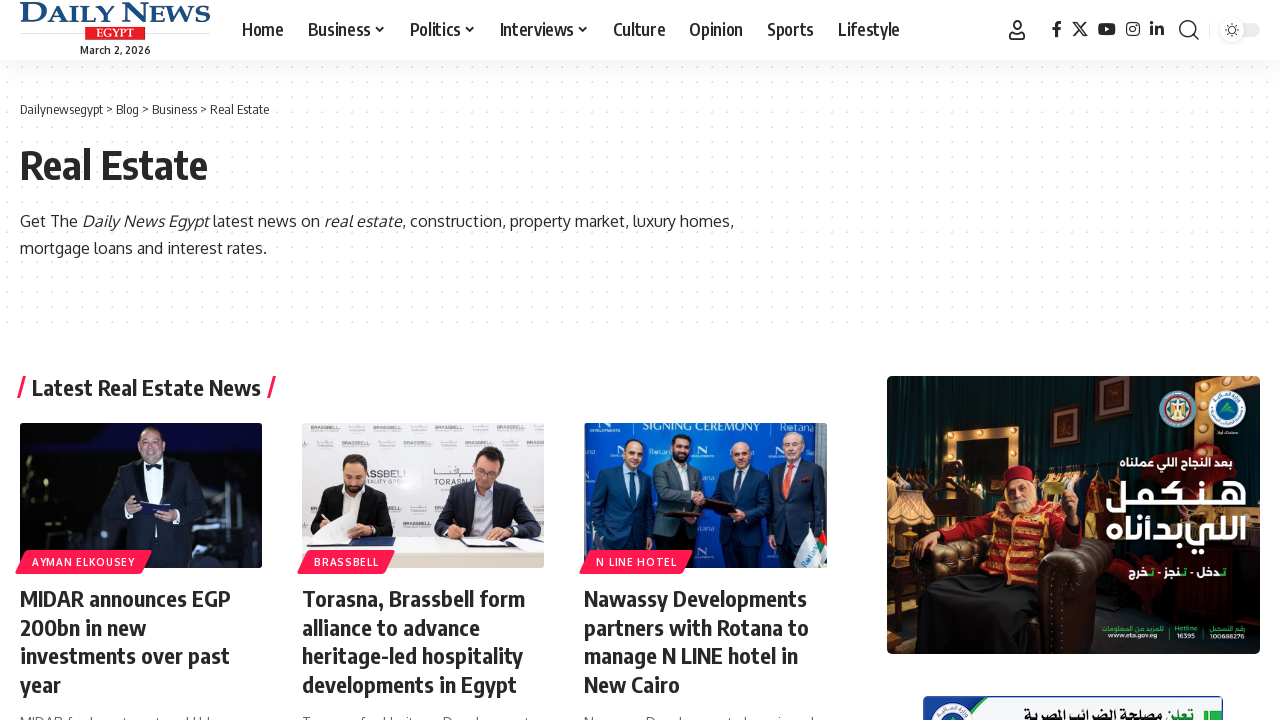

Waited for new articles to load on next page
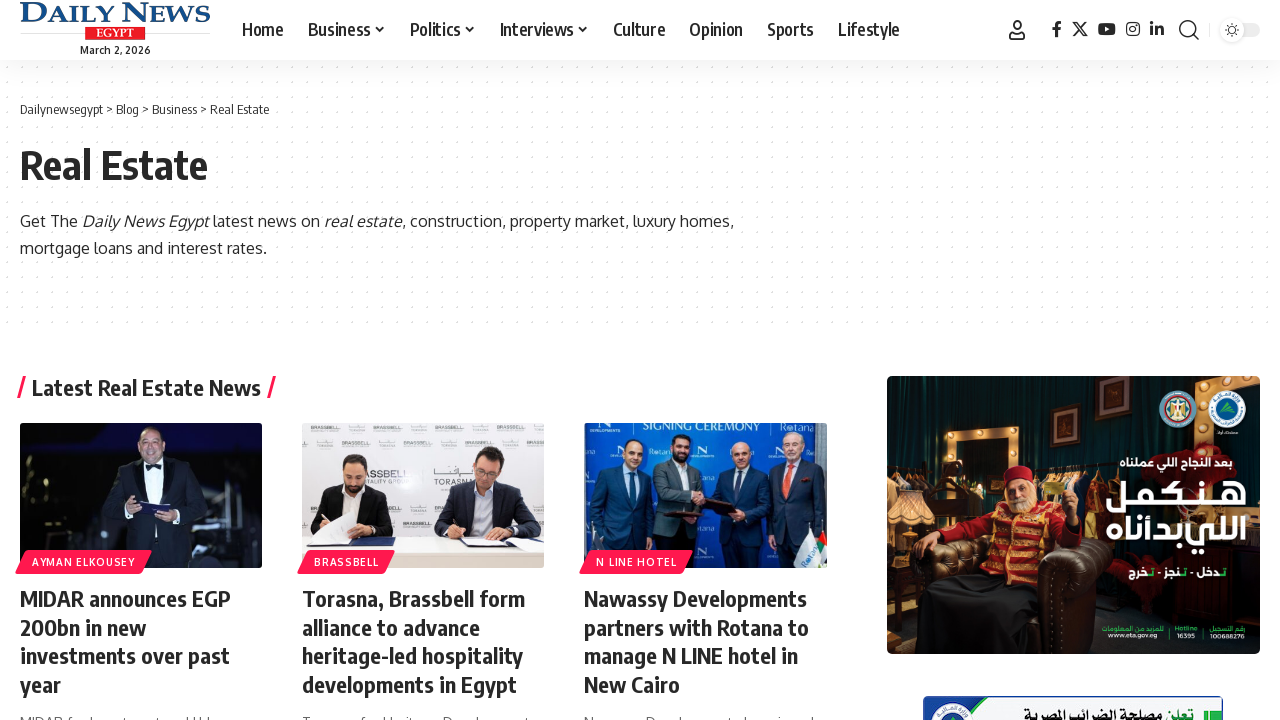

Verified articles are visible on current page
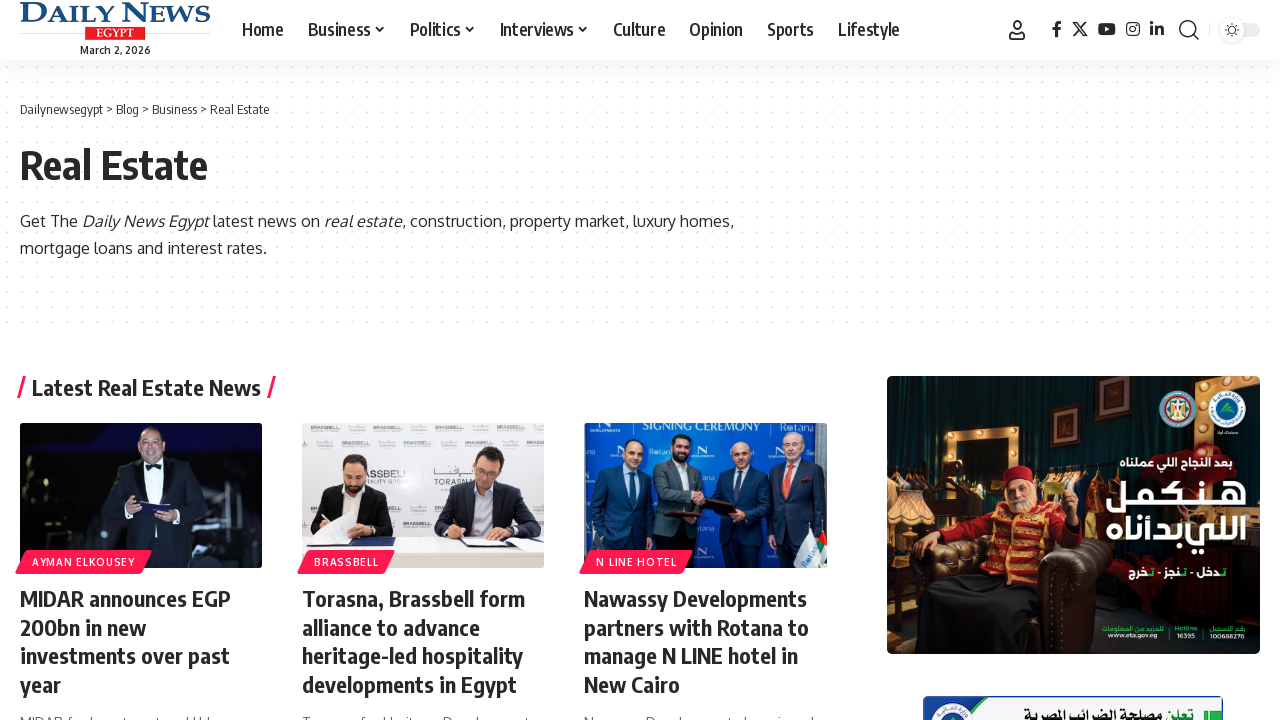

Located next page button
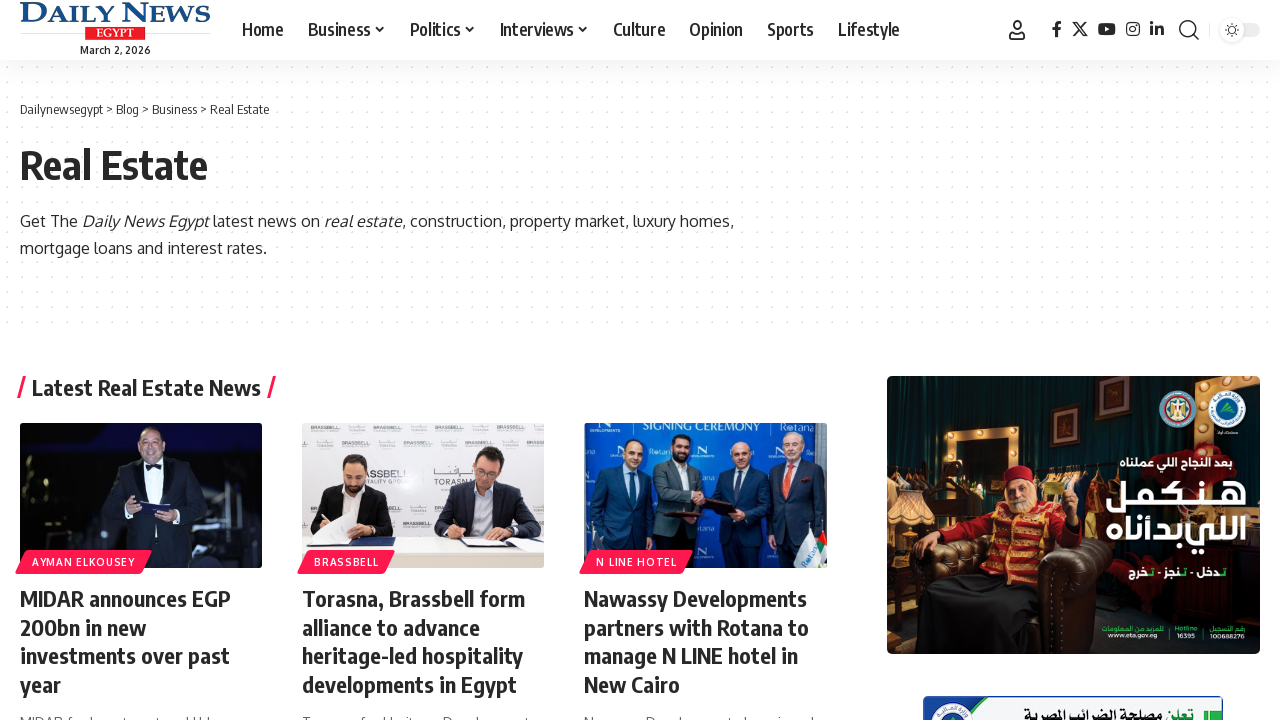

Clicked next button to navigate to page 4 at (632, 360) on a.next
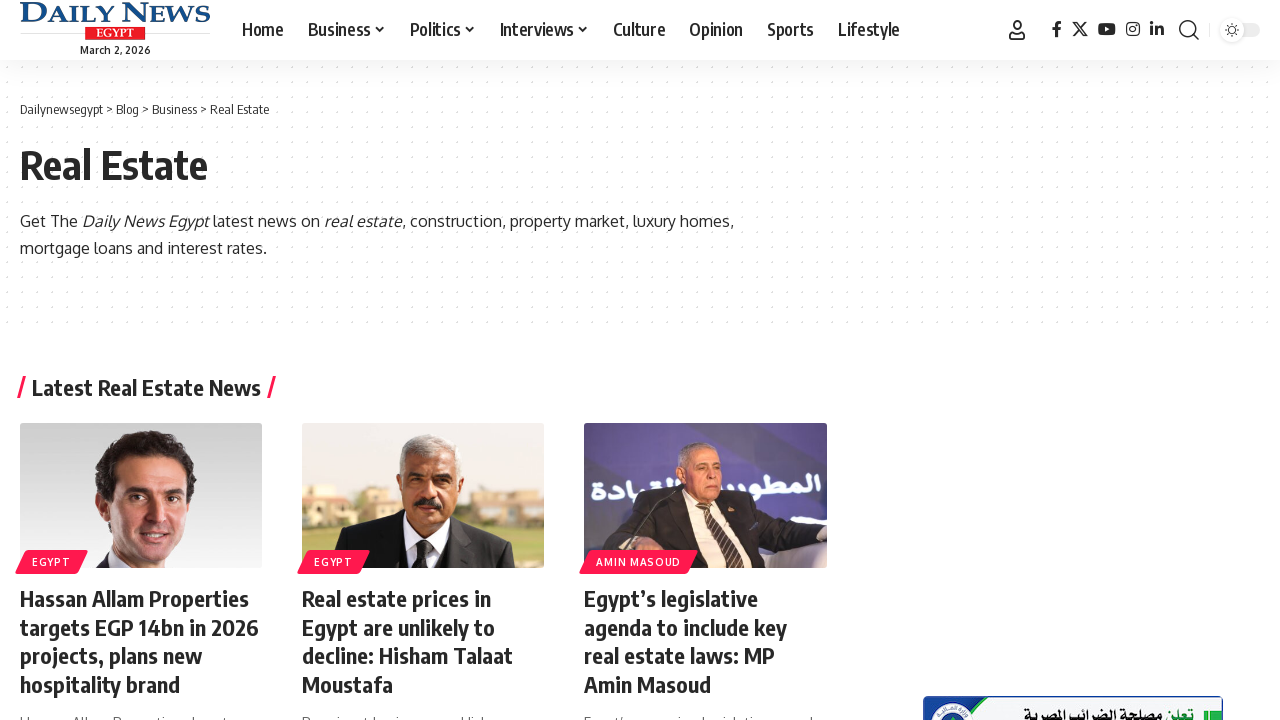

Waited for new articles to load on next page
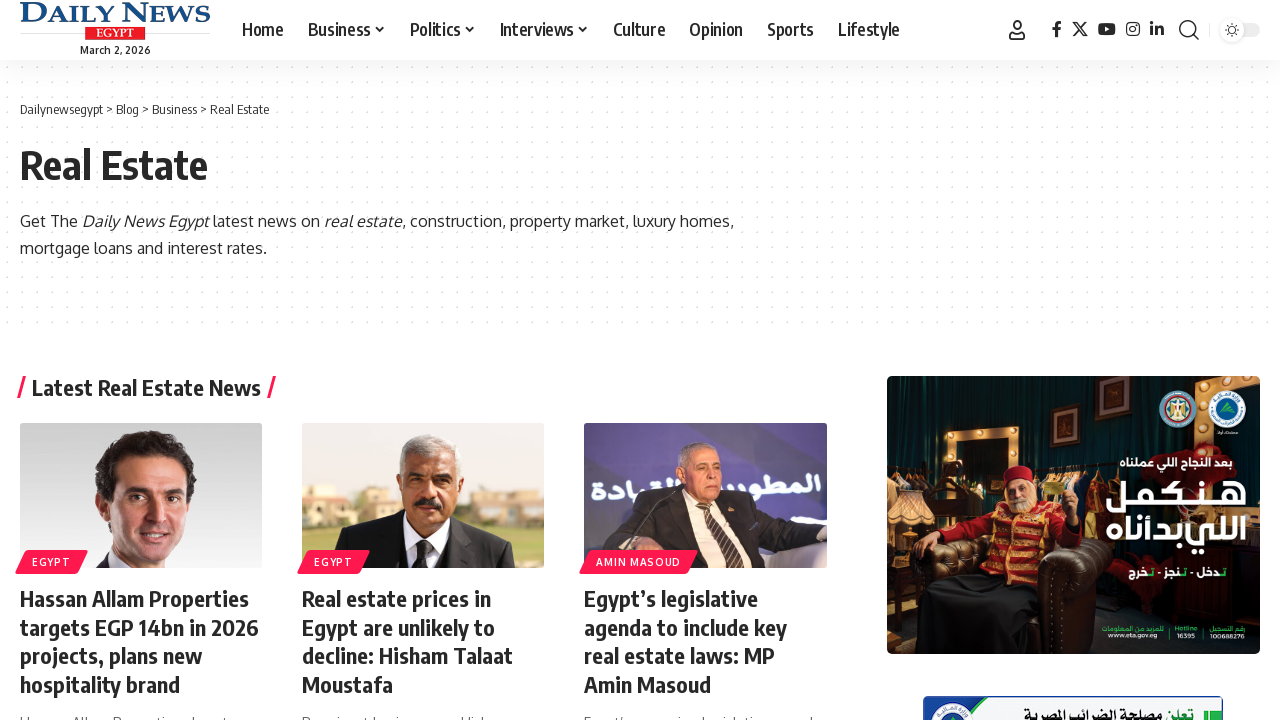

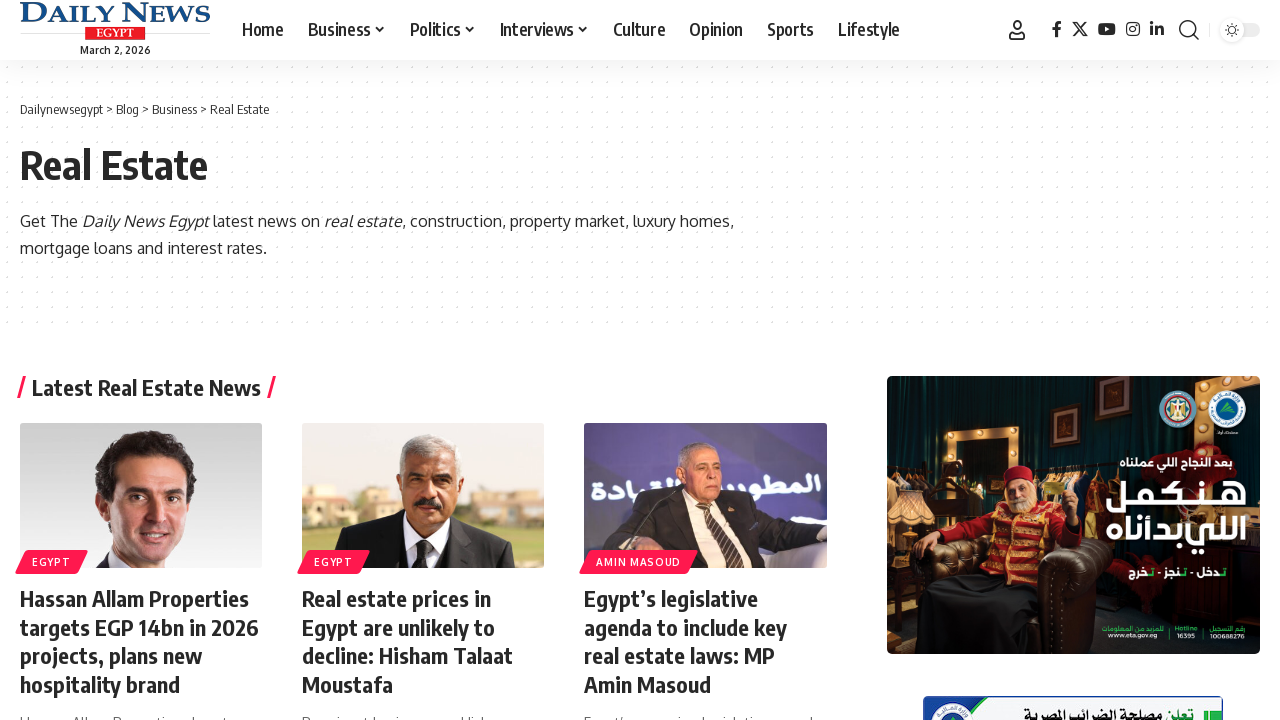